Tests data table sorting in ascending order by clicking the dues column header and verifying the values are sorted correctly (table with semantic class attributes).

Starting URL: http://the-internet.herokuapp.com/tables

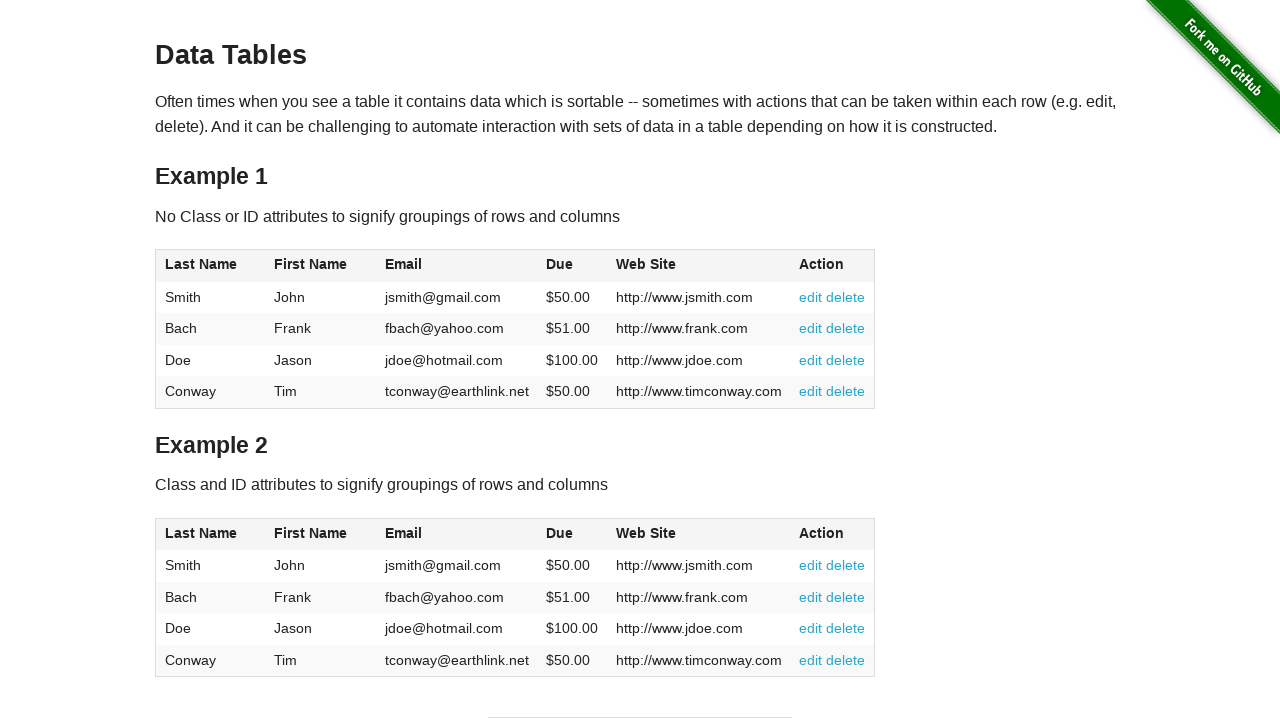

Clicked dues column header to sort ascending at (560, 533) on #table2 thead .dues
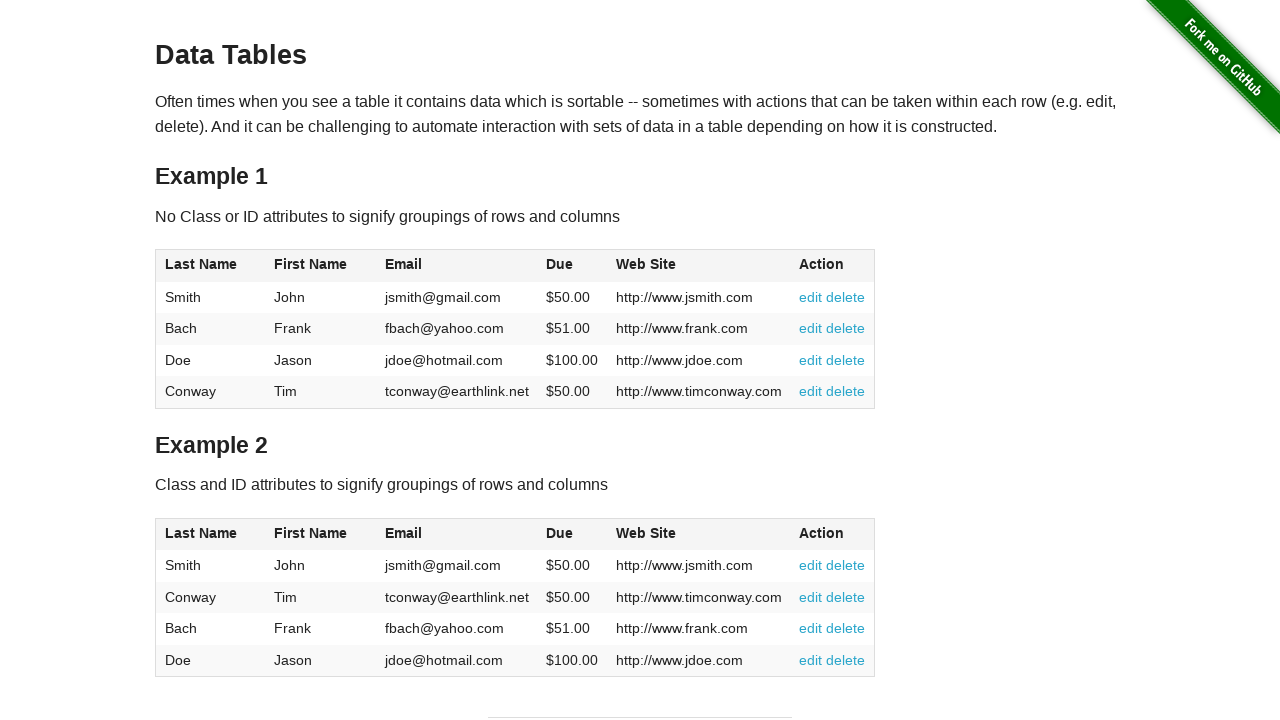

Waited for table data to be present after sorting
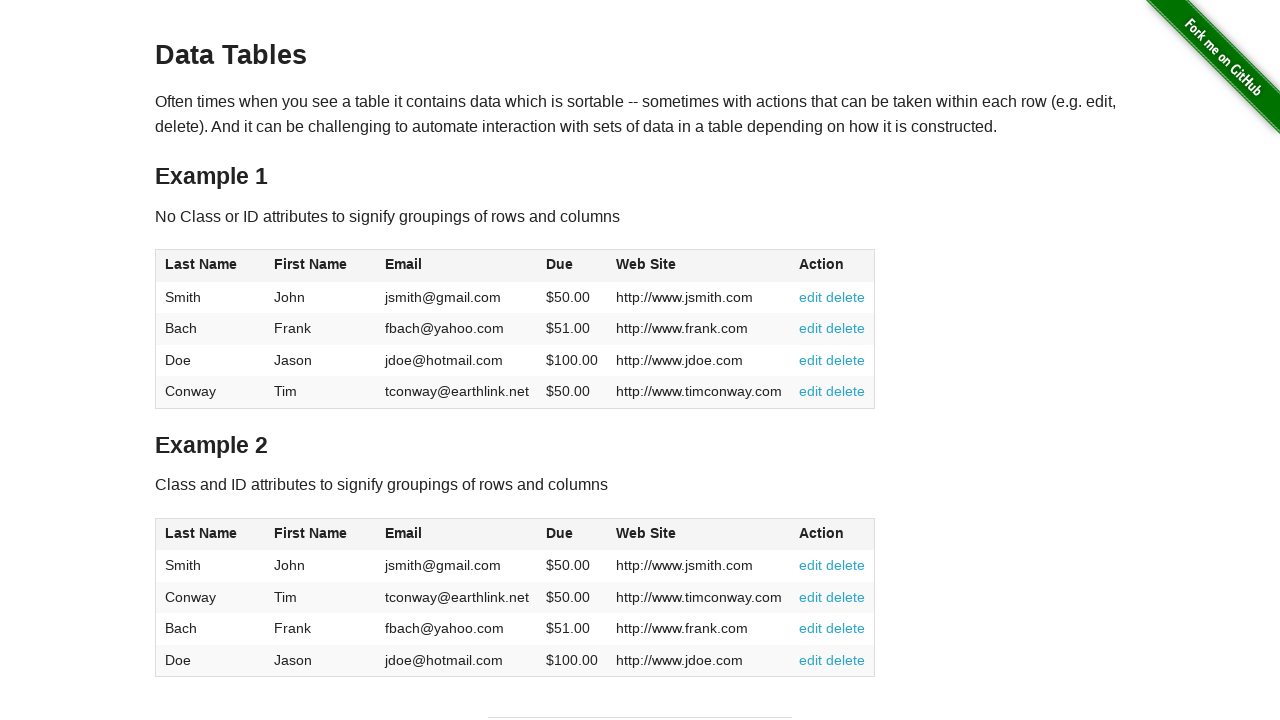

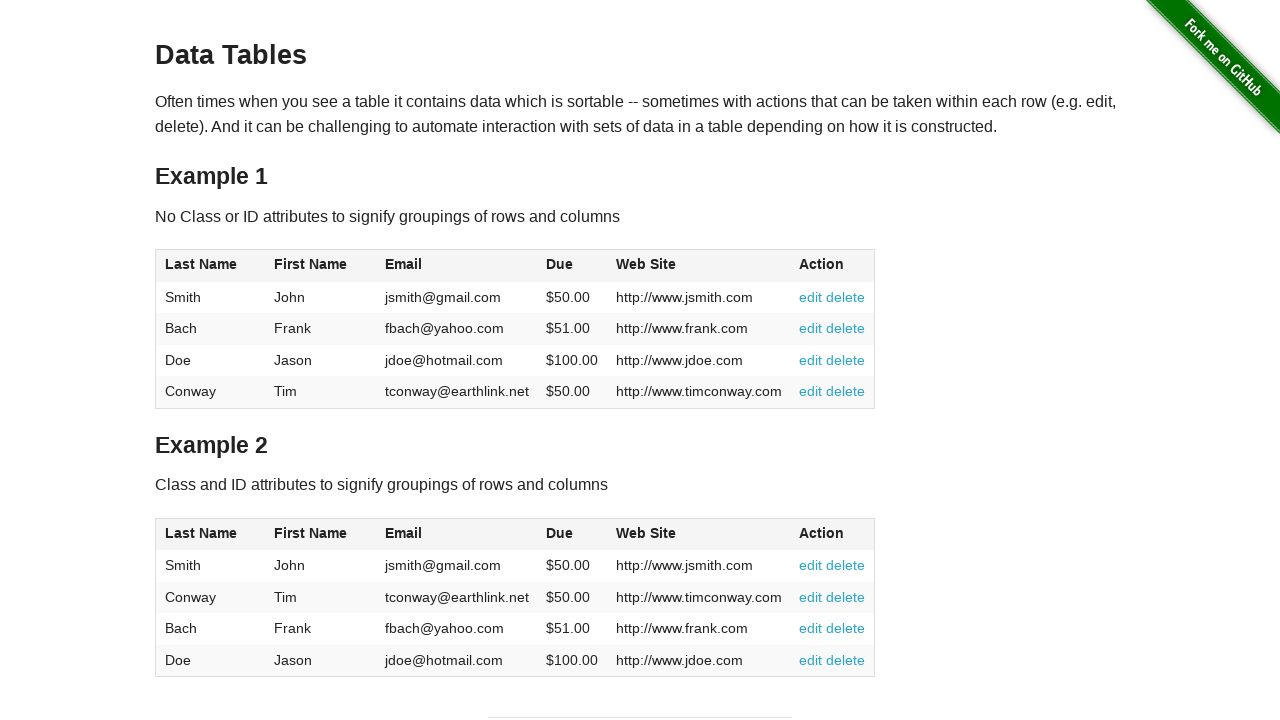